Navigates to Ajio homepage and retrieves the page title

Starting URL: https://www.ajio.com/

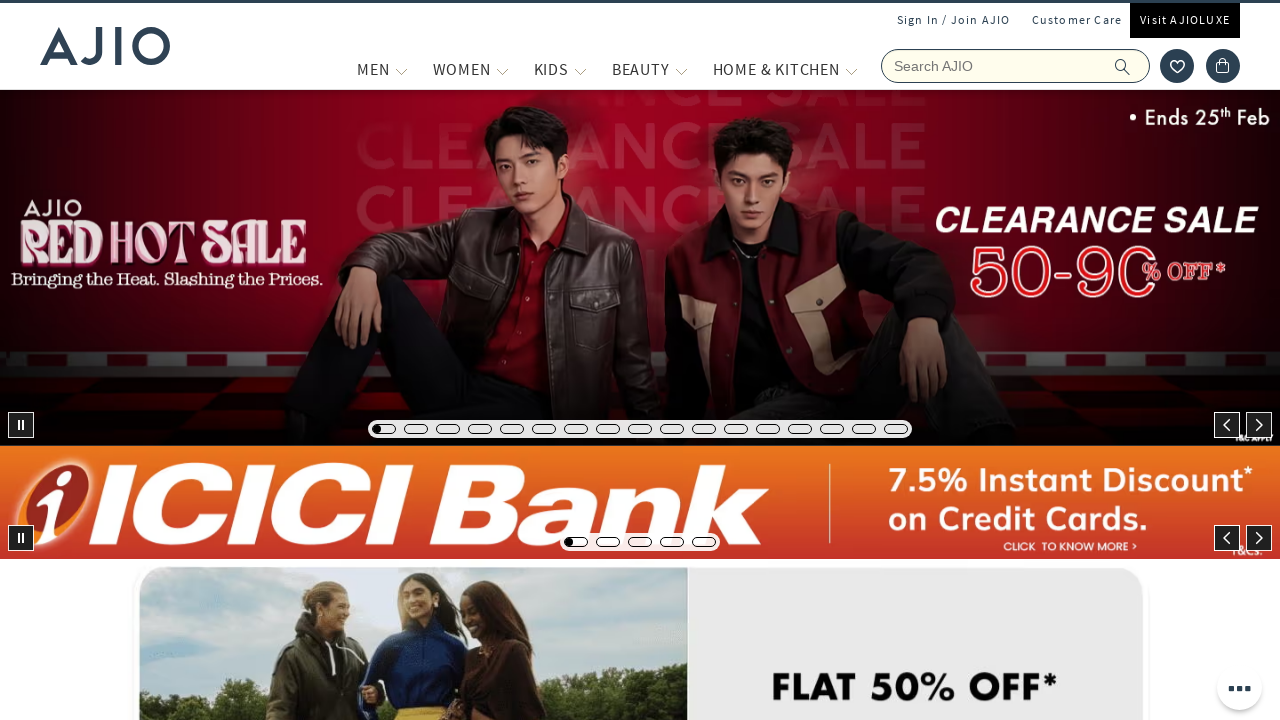

Waited for page to reach networkidle state
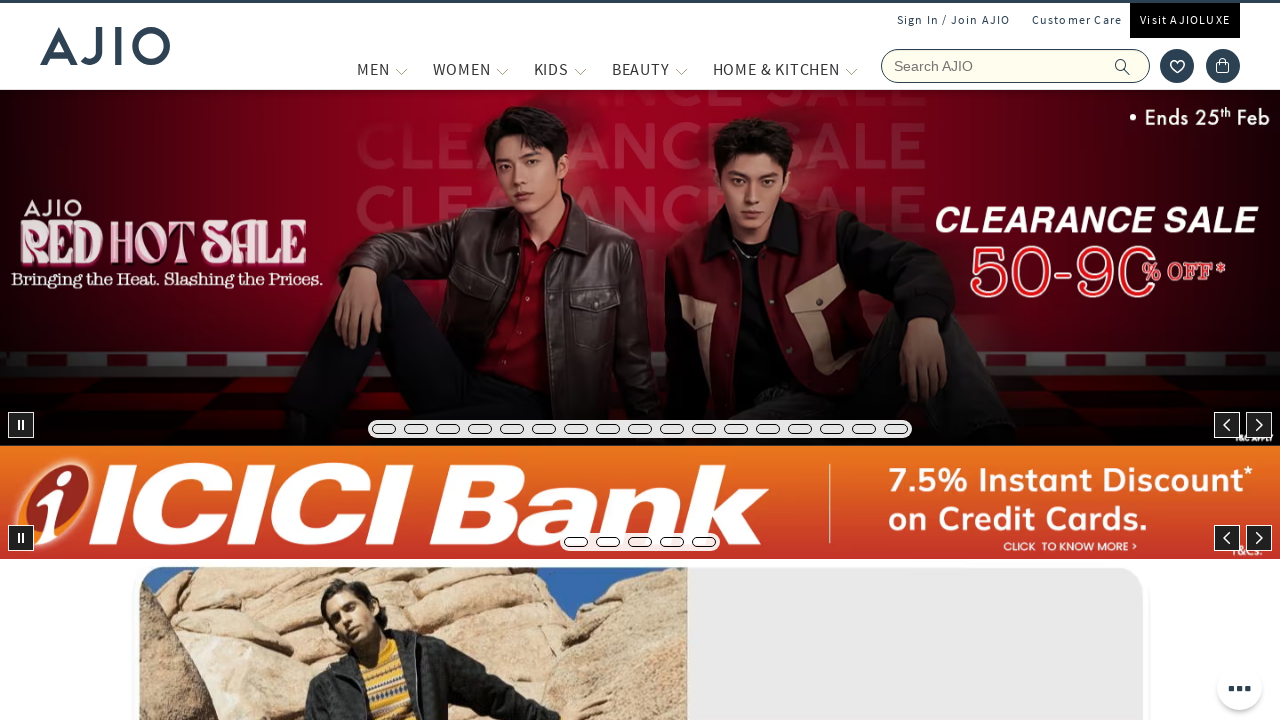

Retrieved page title: Online Shopping Site for Women, Men, Kids Fashion, Lifestyle & More.
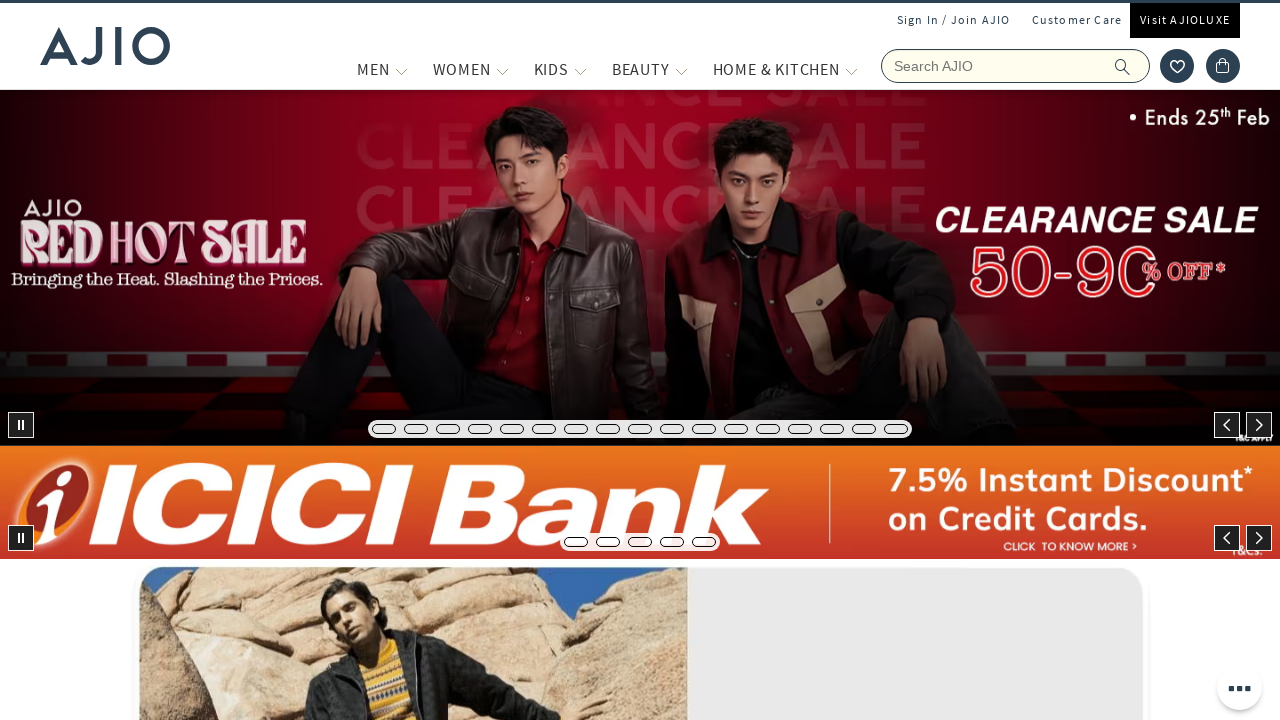

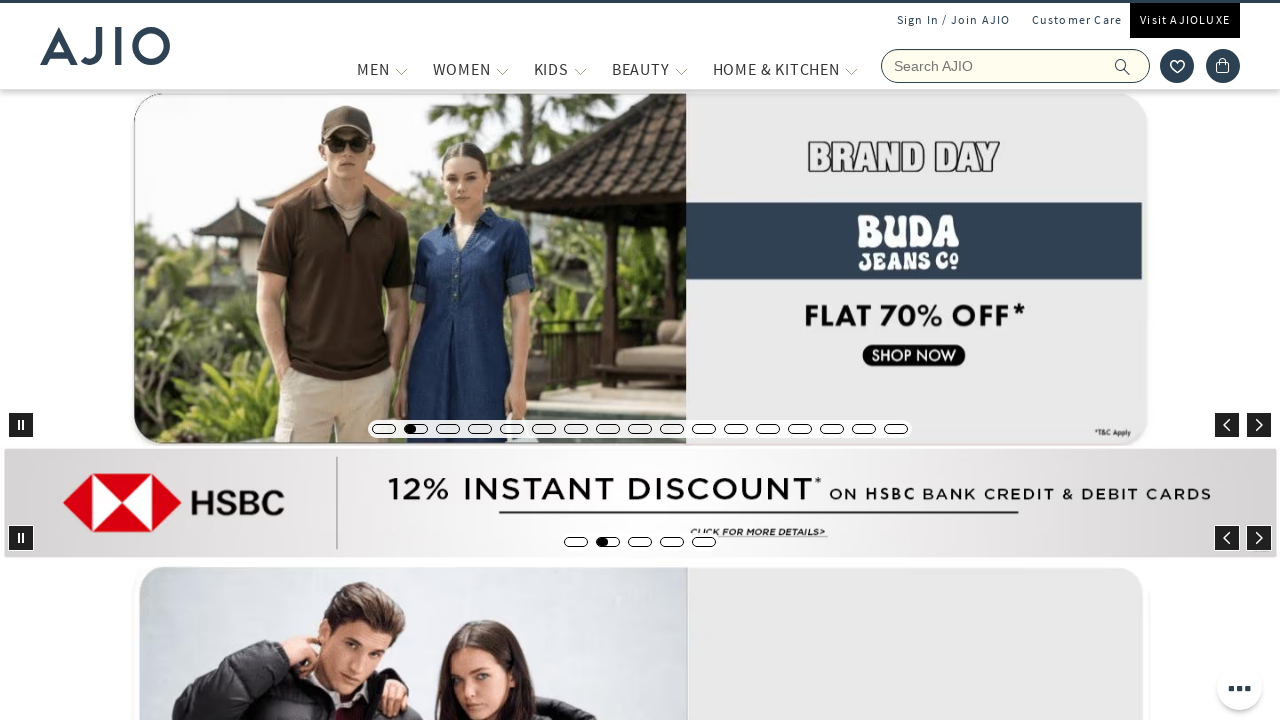